Fills out a Google Form with email, name, and comment fields, then submits the form

Starting URL: https://docs.google.com/forms/d/e/1FAIpQLSd4RqX-DSzSNeFQjgTJU3JNHdurirHORE68VK0_0srHGXgLdQ/viewform

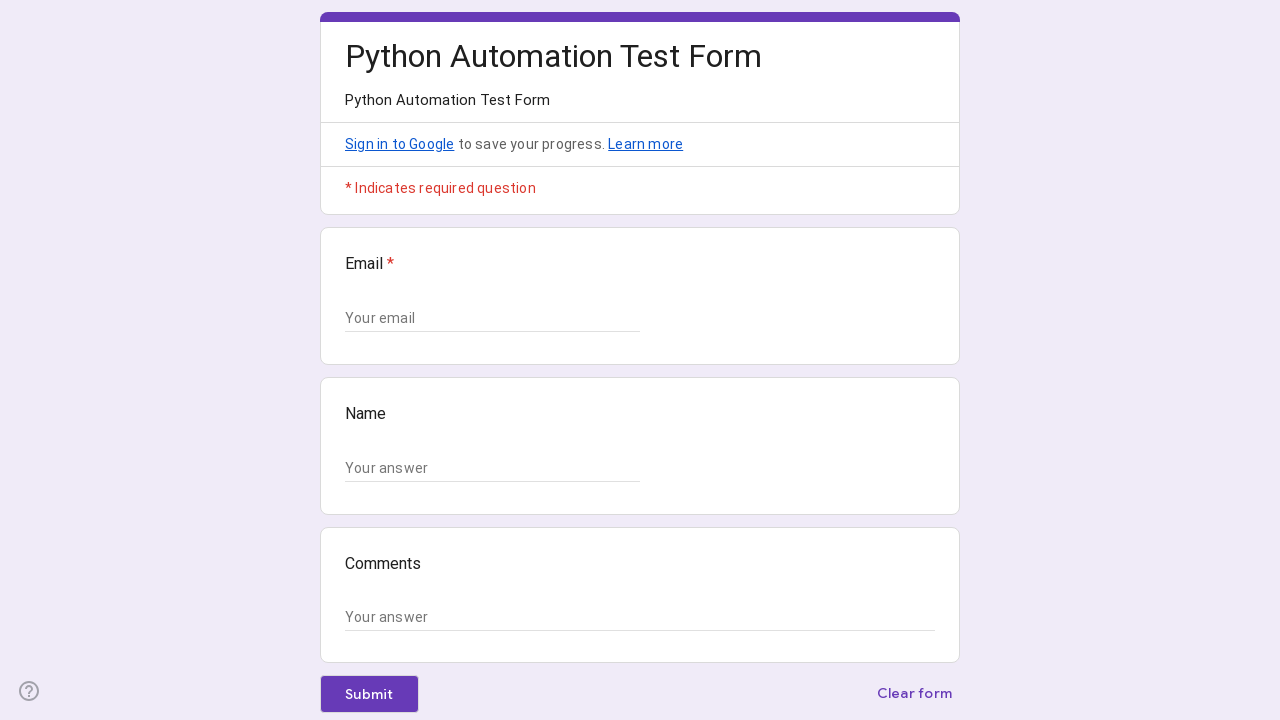

Google Form loaded successfully
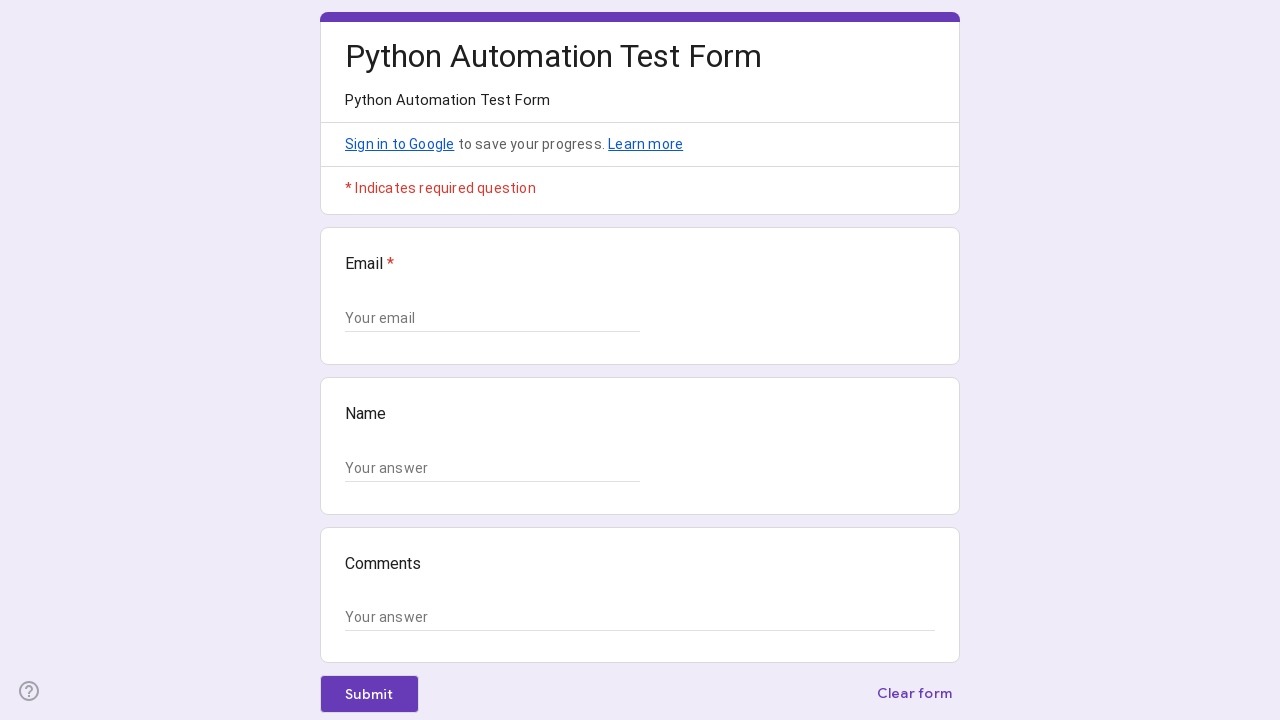

Filled email field with 'sarah.johnson@example.com' on //input[@type='email'] | //*[@id='mG61Hd']/div[2]/div/div[2]/div[1]/div/div[1]/d
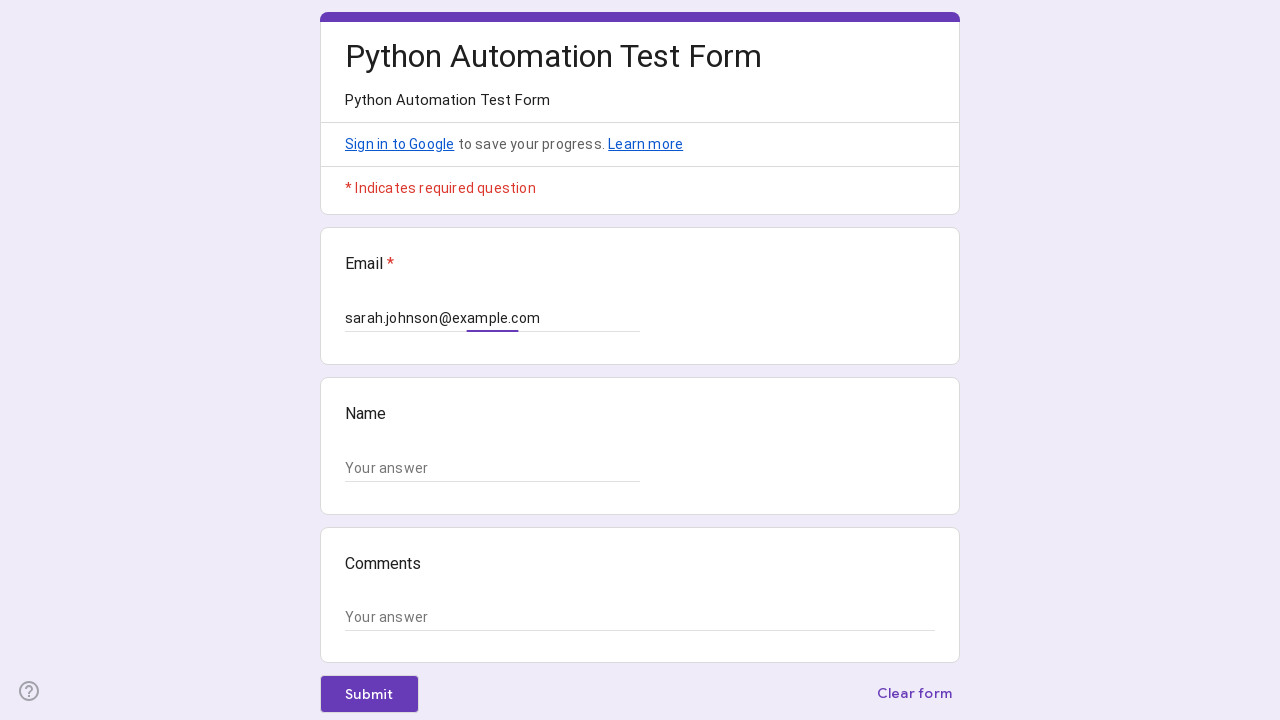

Filled name field with 'Sarah Johnson' on //*[@id='mG61Hd']/div[2]/div/div[2]/div[2]/div/div/div[2]/div/div[1]/div/div[1]/
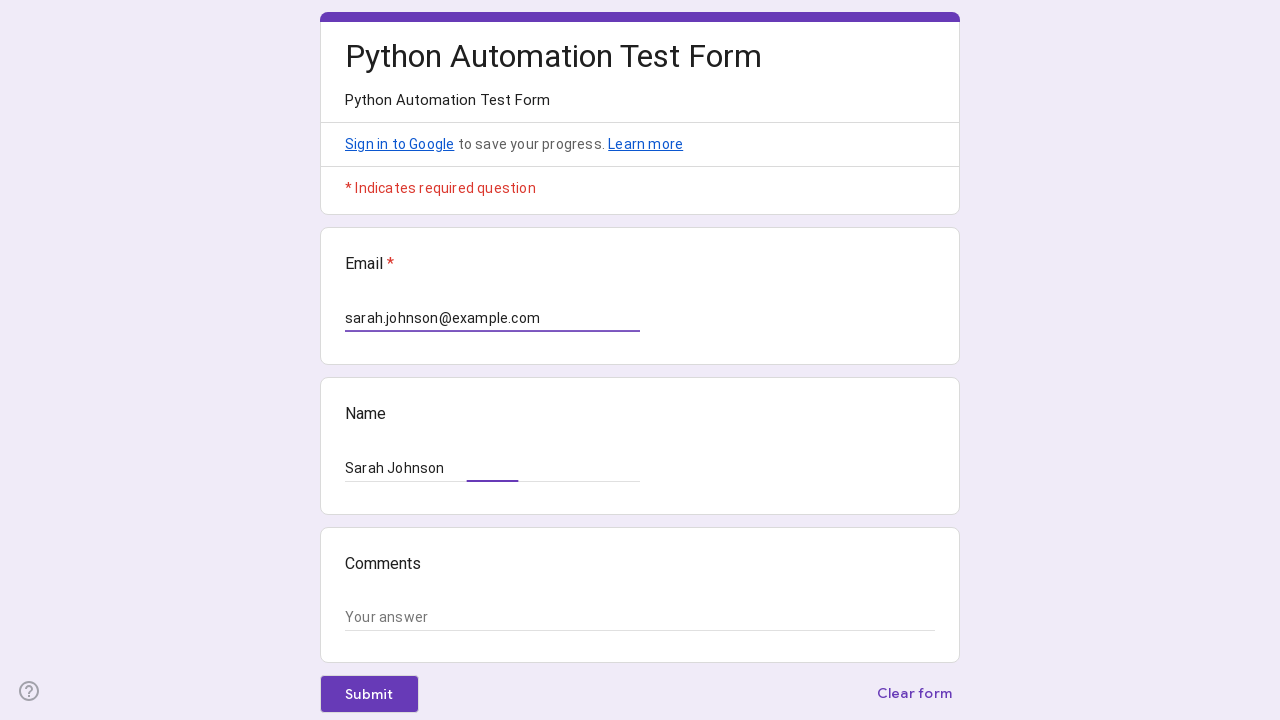

Clicked on comment field to focus at (640, 611) on xpath=//*[@id='mG61Hd']/div[2]/div/div[2]/div[3]/div/div/div[2]/div/div[1]/div[2
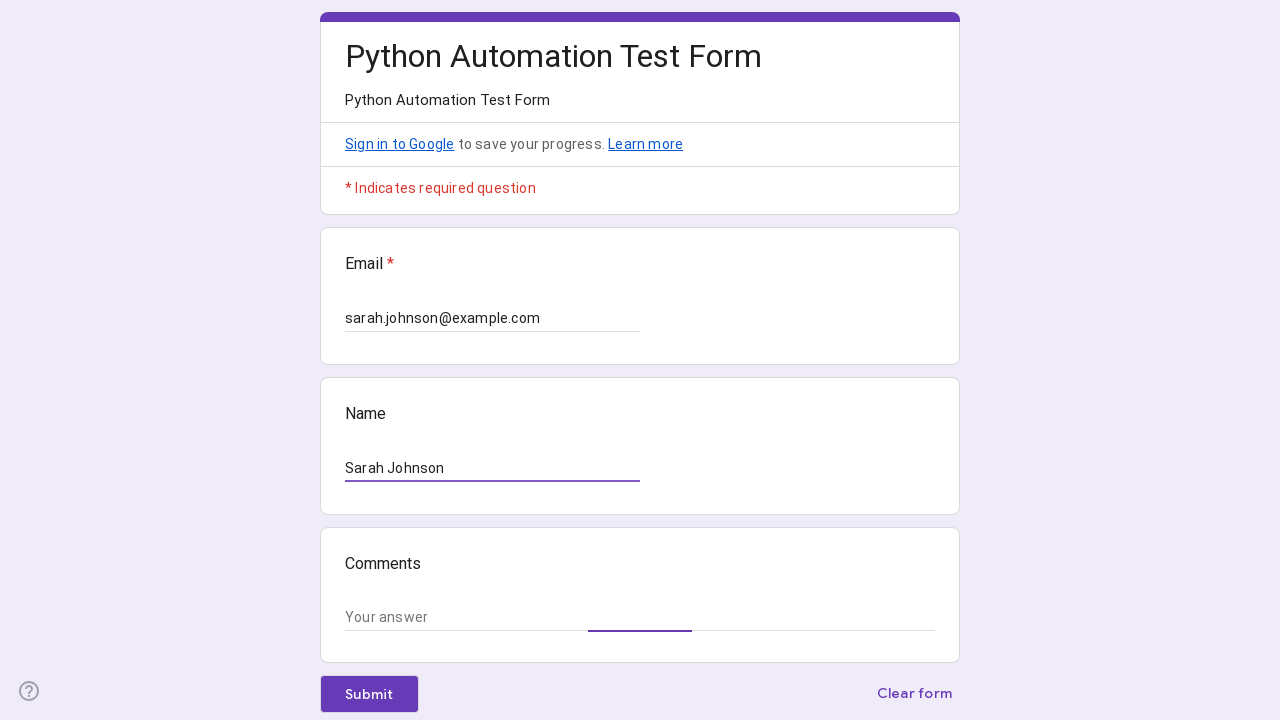

Typed comment: 'I really enjoyed the workshop on data science!'
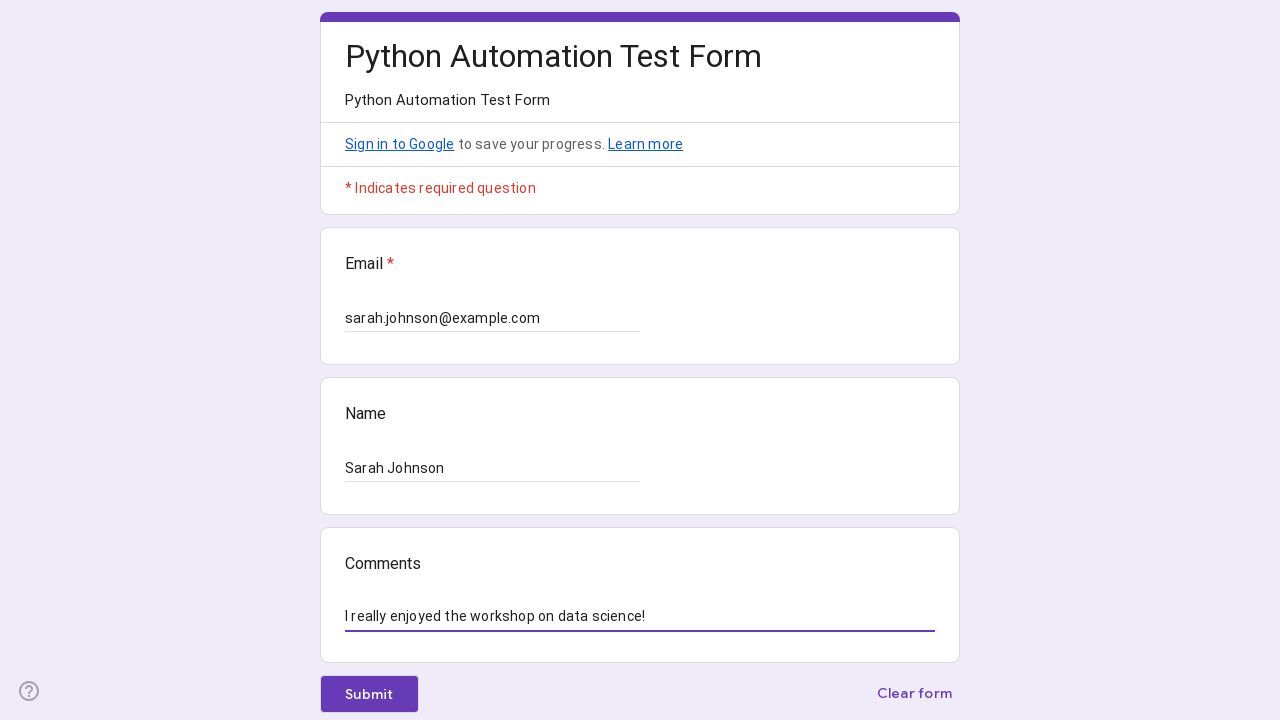

Clicked submit button to submit the form at (369, 694) on xpath=//*[@id='mG61Hd']/div[2]/div/div[3]/div[1]/div[1]/div/span/span
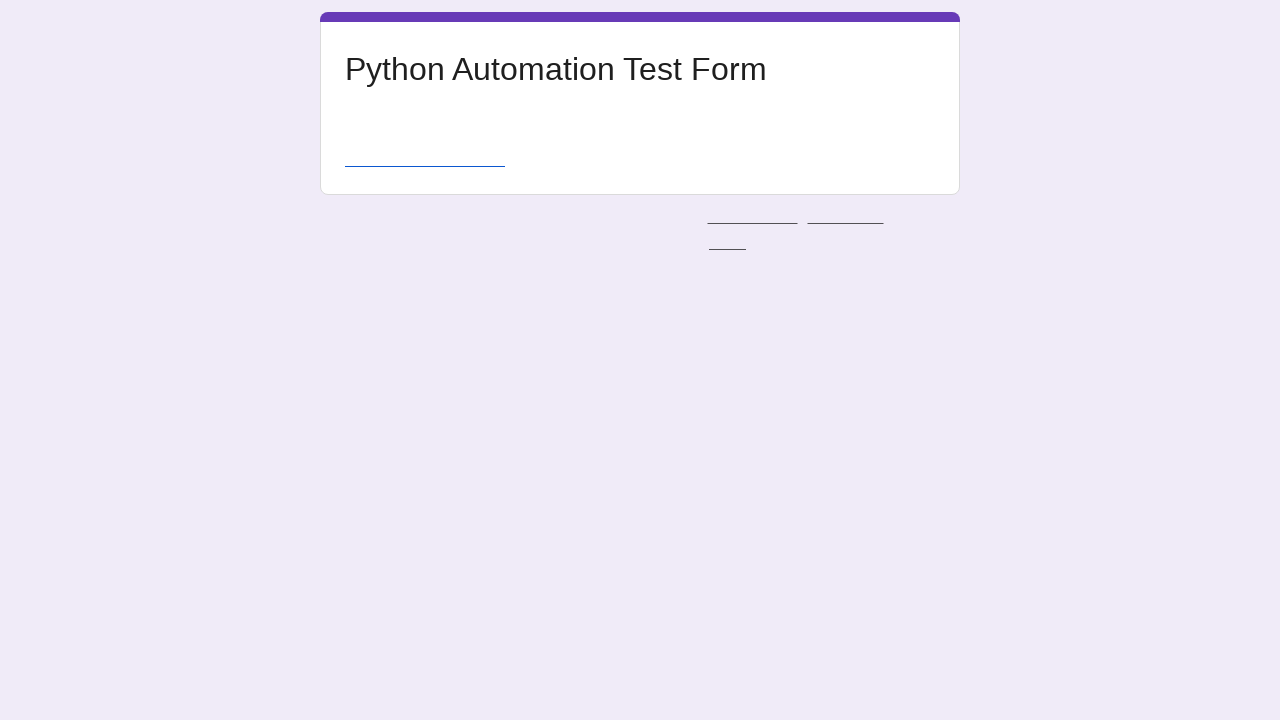

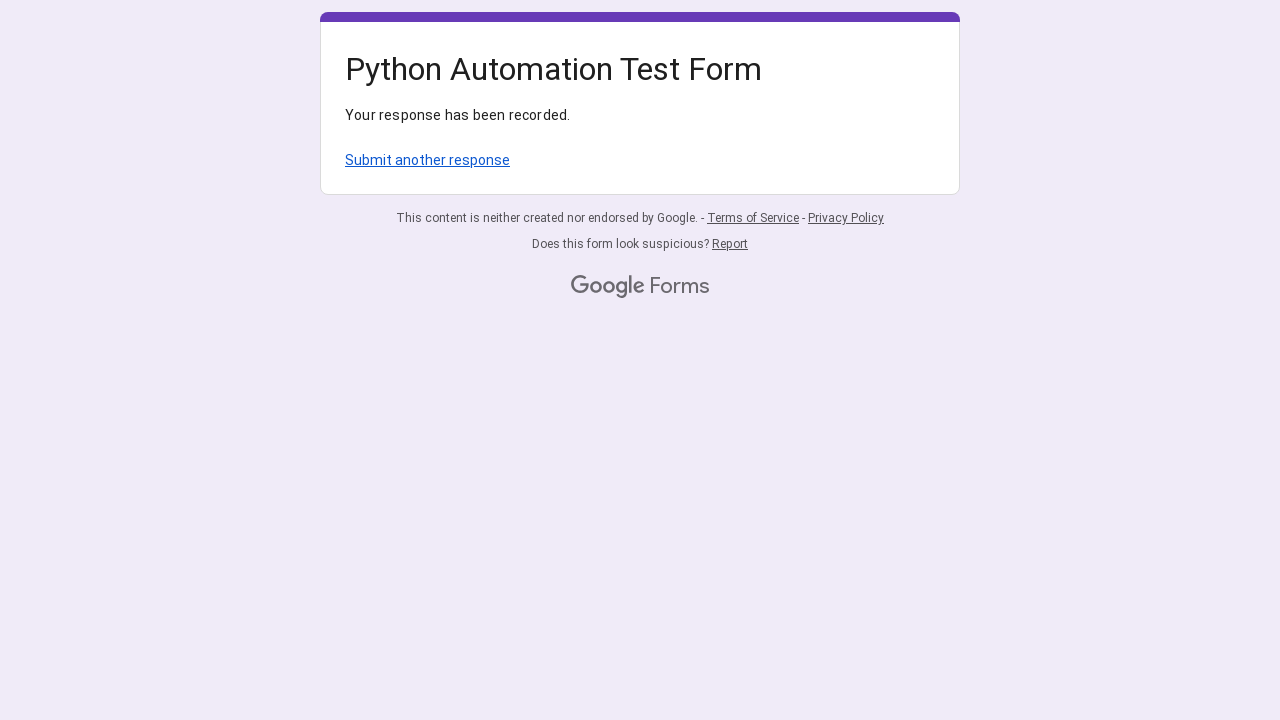